Tests that the login form displays an error message when invalid credentials are entered, verifying the user remains on the login page after a failed login attempt.

Starting URL: https://www.saucedemo.com/

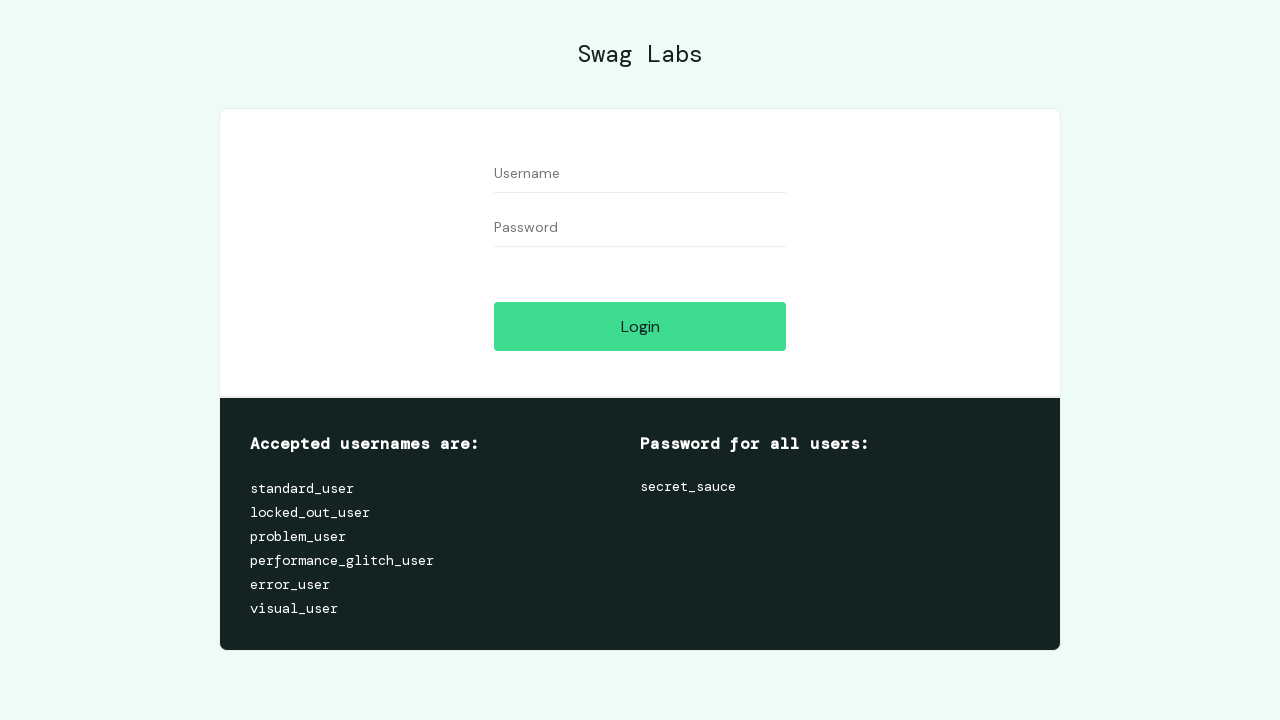

Filled username field with invalid credentials 'user' on input[data-test="username"]
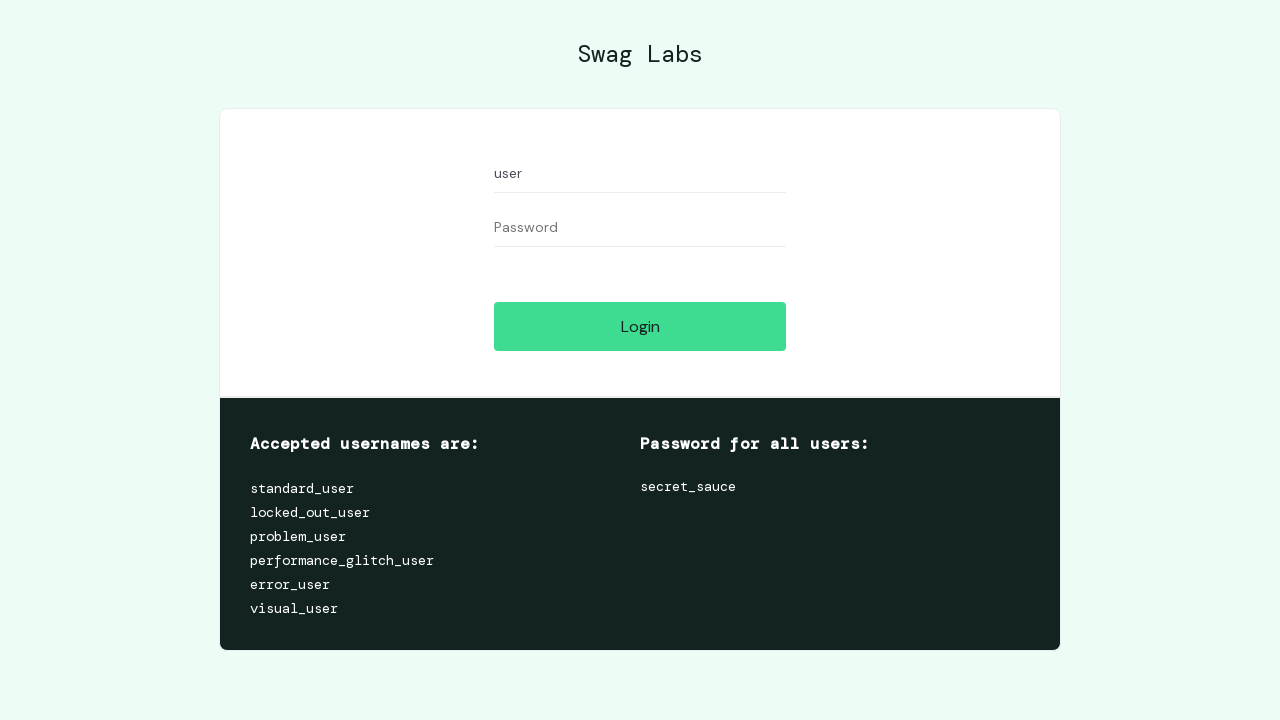

Filled password field with invalid credentials 'user' on input[data-test="password"]
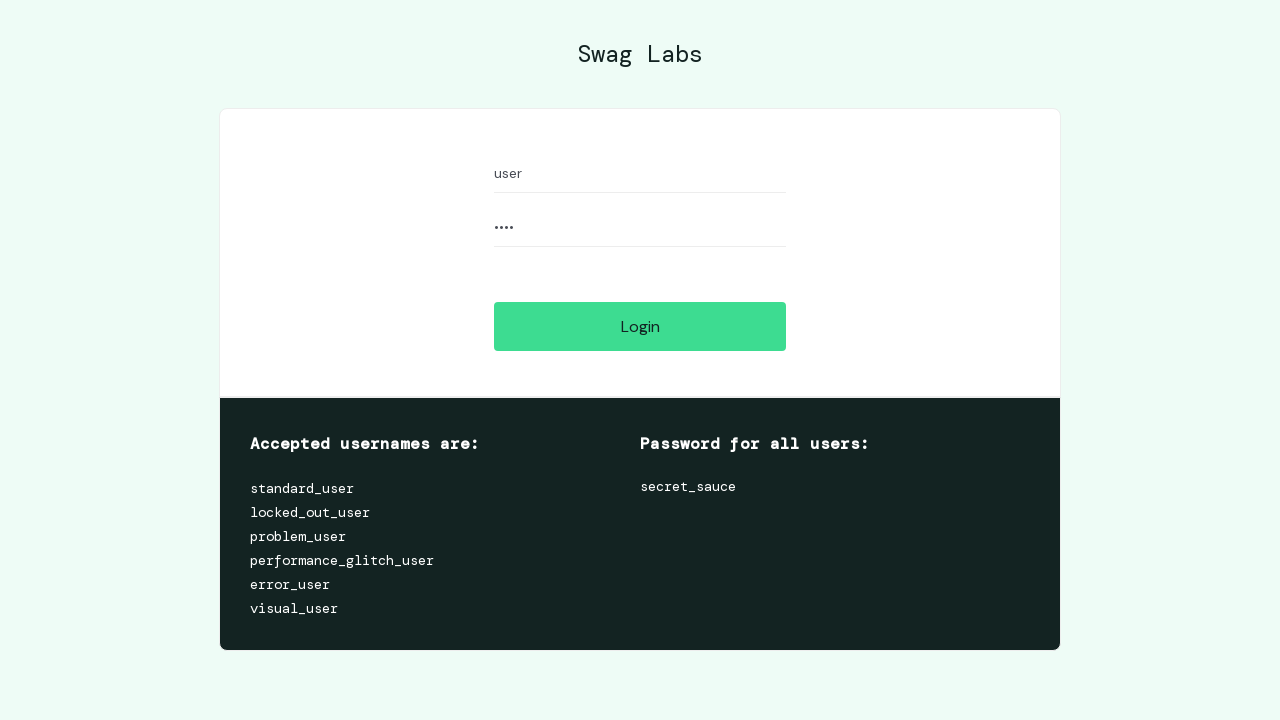

Clicked login button to attempt authentication at (640, 326) on input[data-test="login-button"]
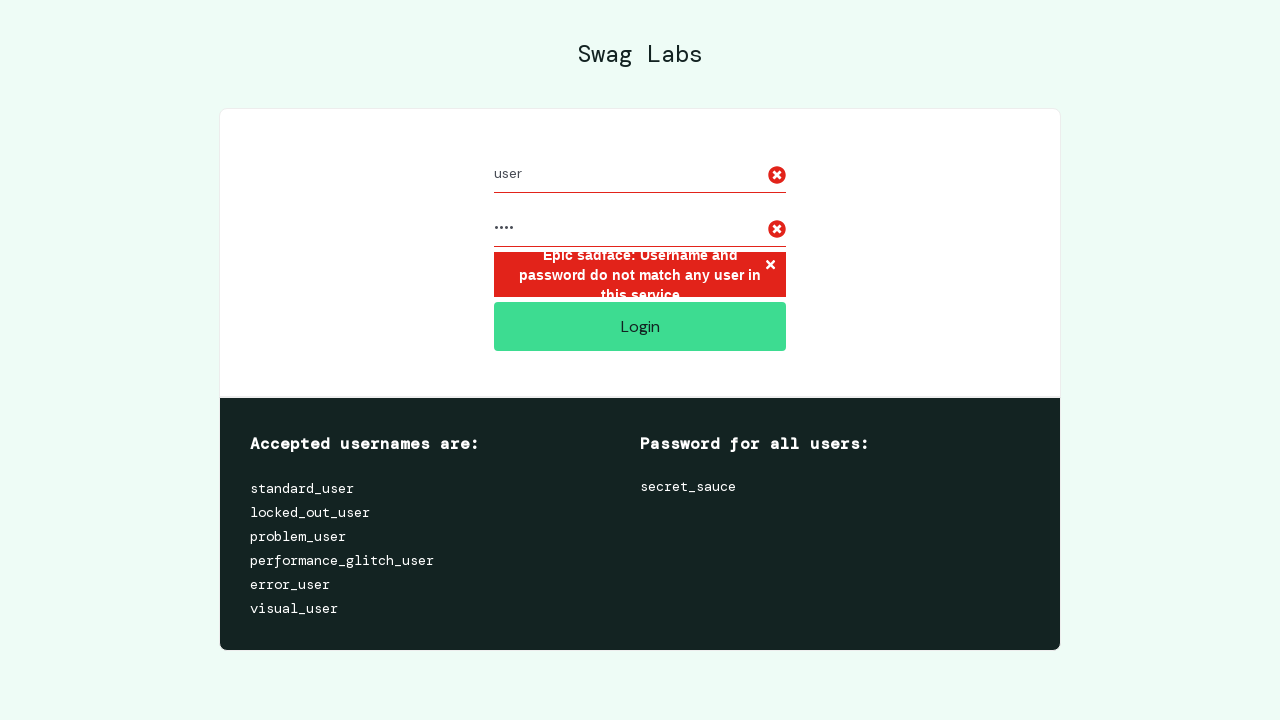

Error message appeared confirming login failed and user remained on login page
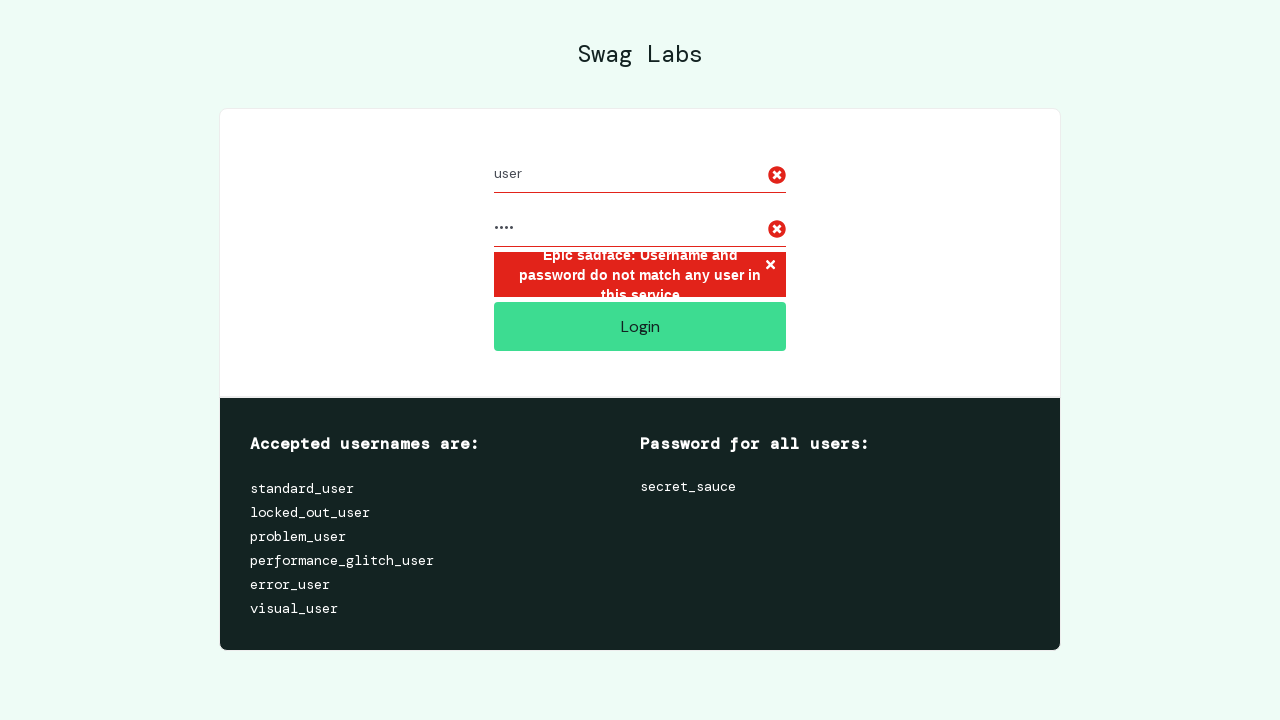

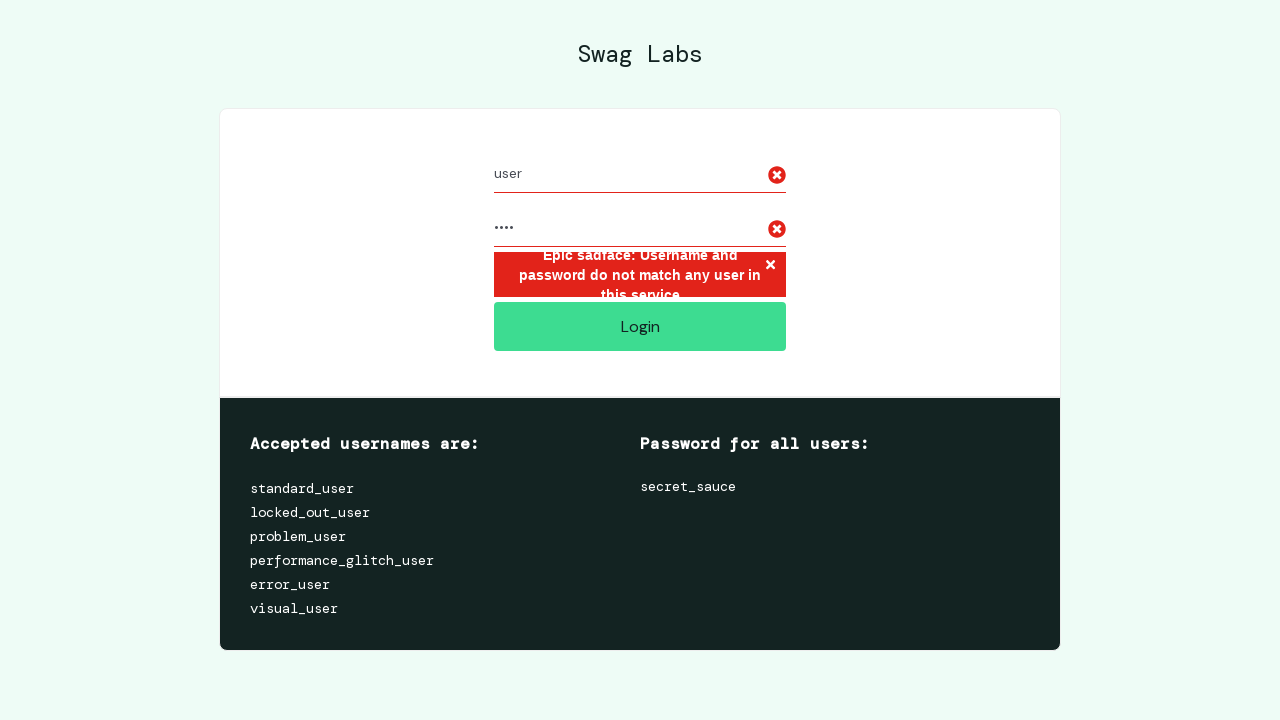